Tests a personal data form by filling all fields except zip code, submitting the form, and verifying that the empty zip code field shows red validation color while all other filled fields show green validation color.

Starting URL: https://bonigarcia.dev/selenium-webdriver-java/data-types.html

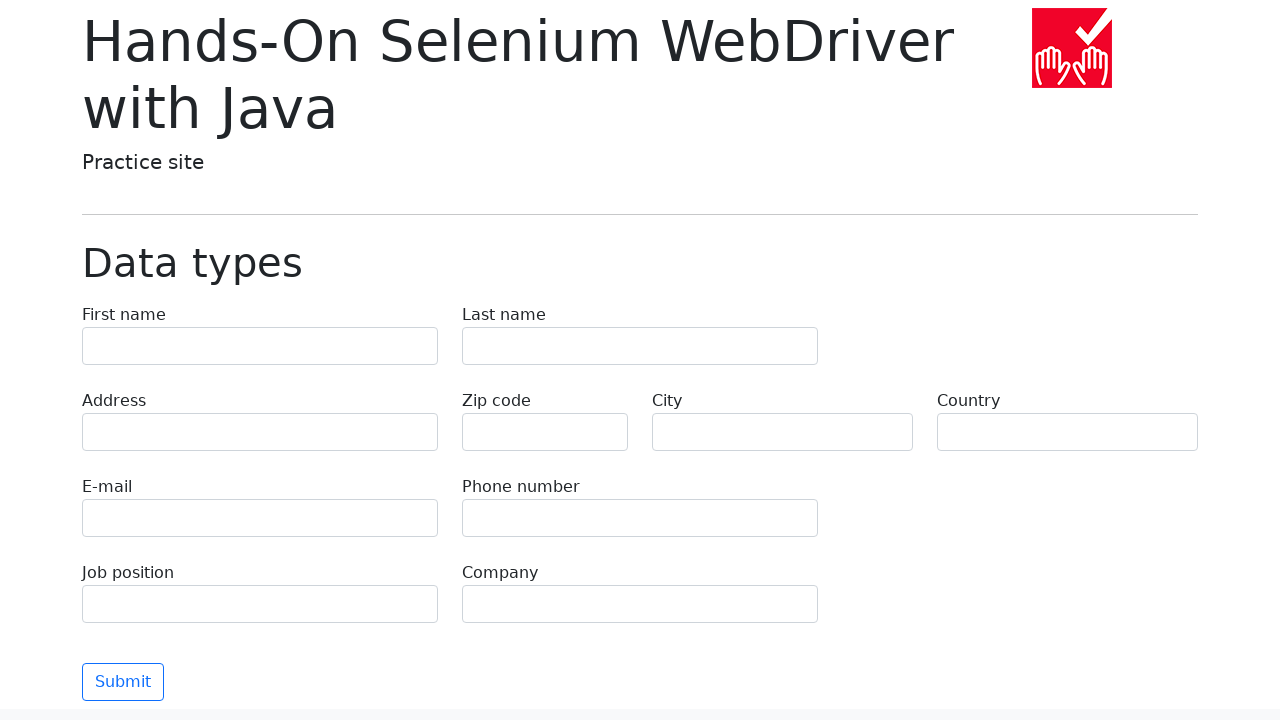

Filled first name field with 'Michael' on input[name="first-name"]
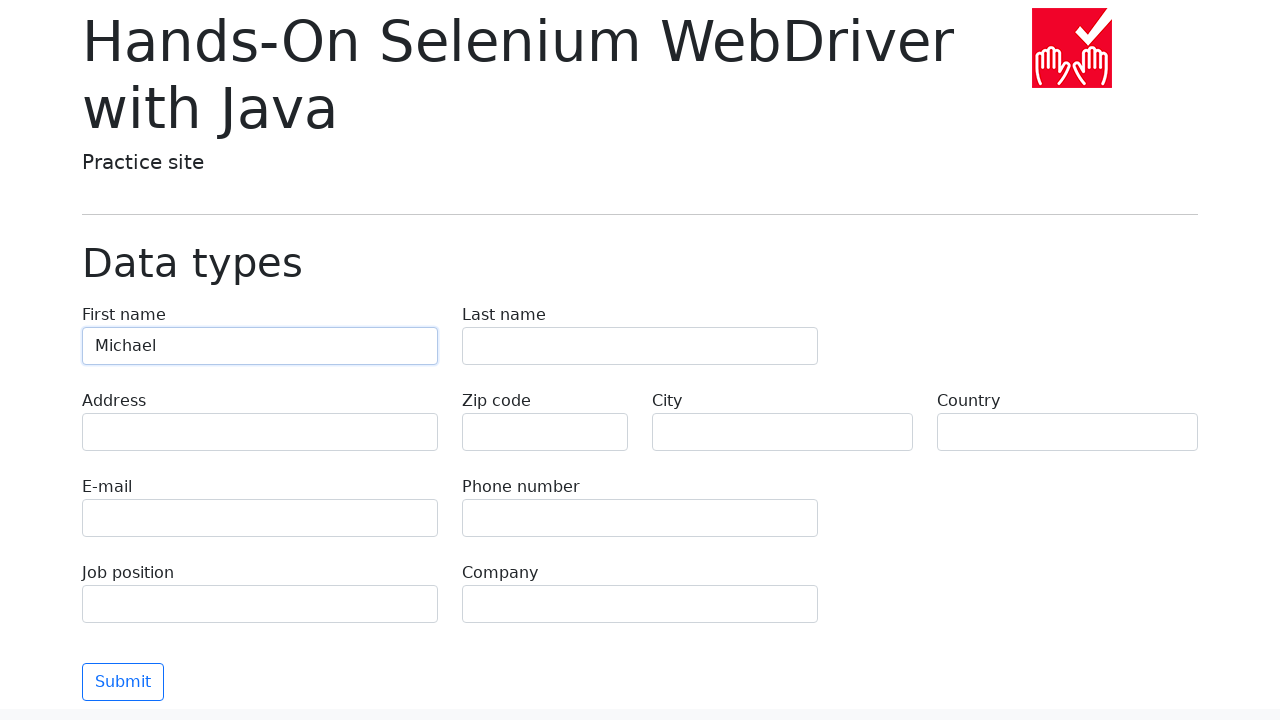

Filled last name field with 'Johnson' on input[name="last-name"]
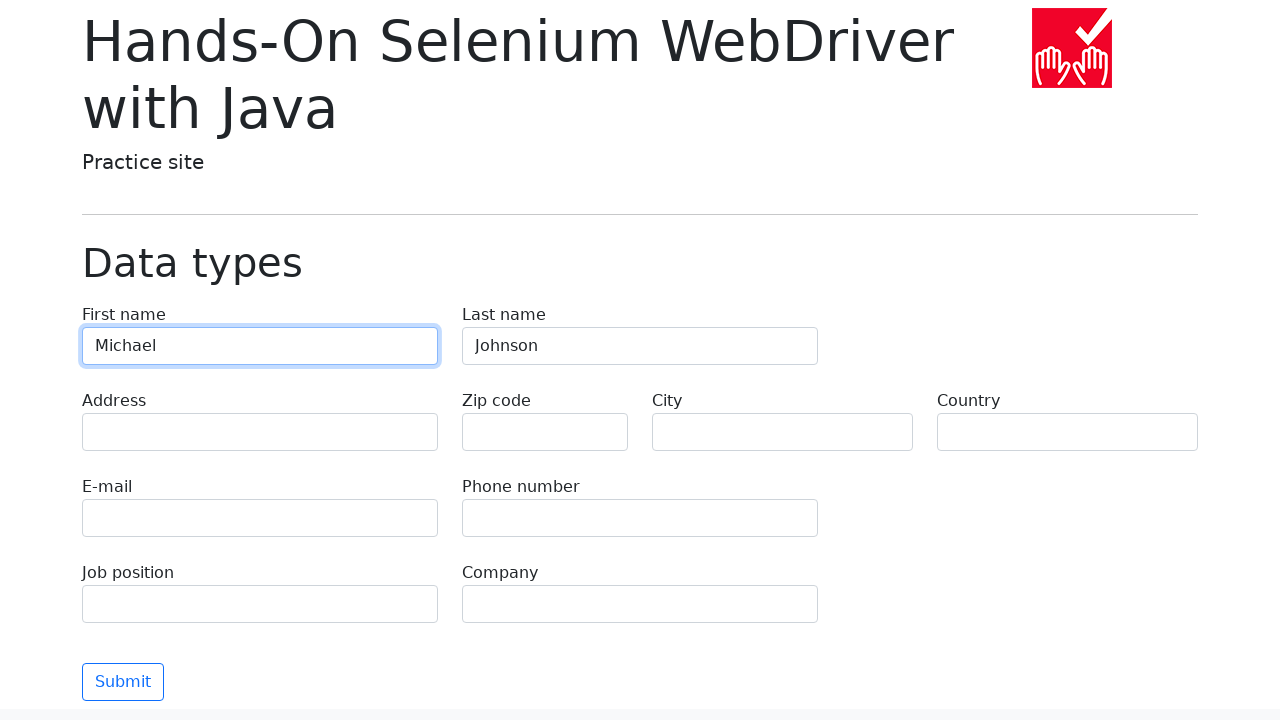

Filled address field with '742 Evergreen Terrace' on input[name="address"]
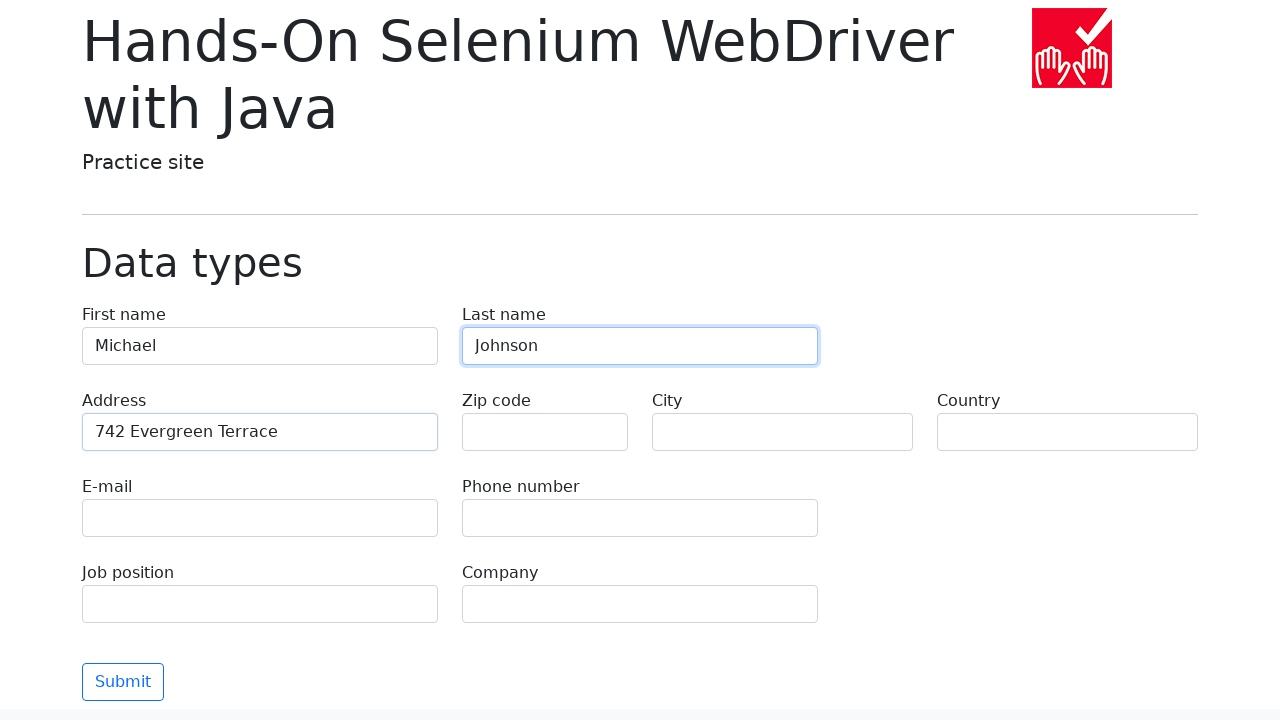

Filled email field with 'michael.johnson@example.com' on input[name="e-mail"]
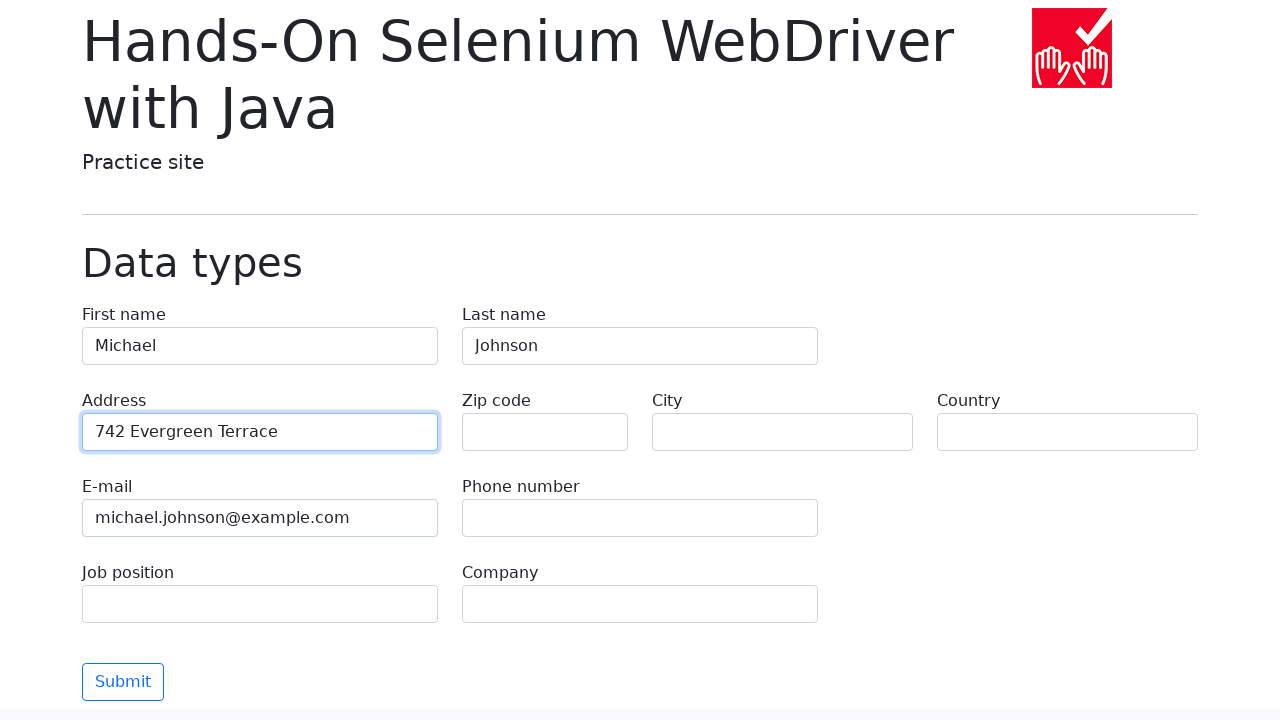

Filled phone field with '5551234567' on input[name="phone"]
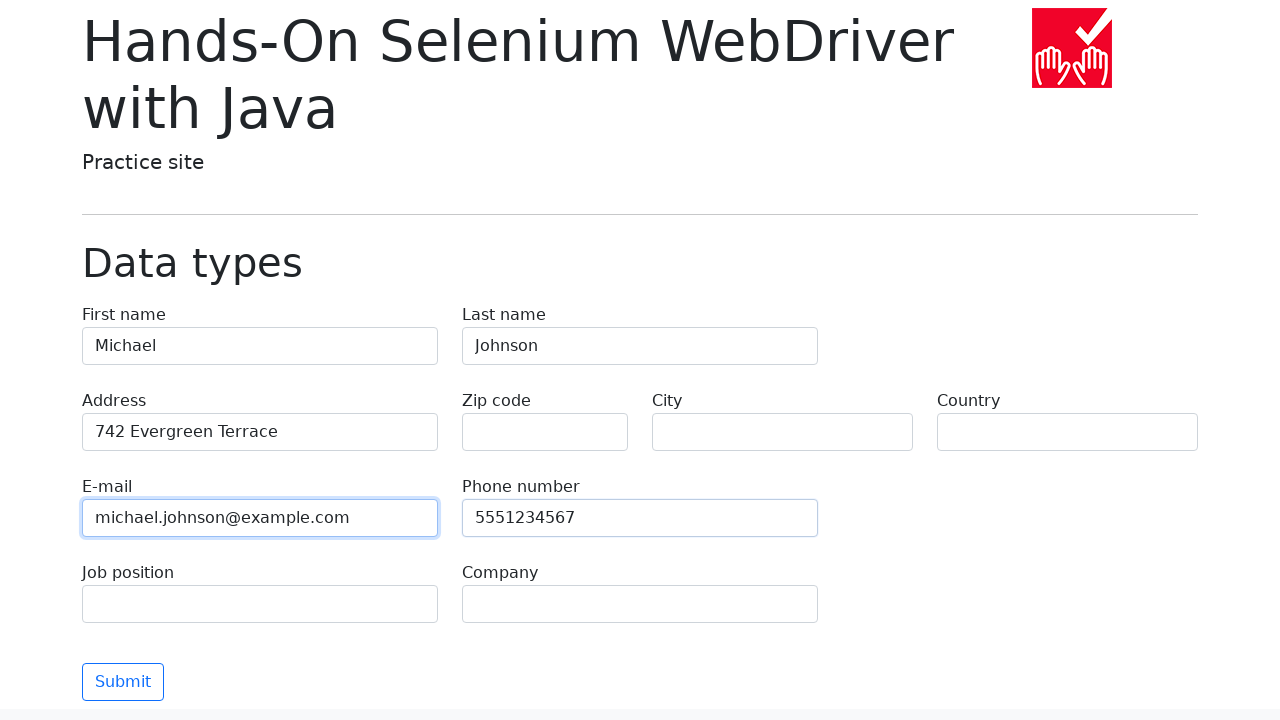

Left zip code field empty intentionally for validation test on input[name="zip-code"]
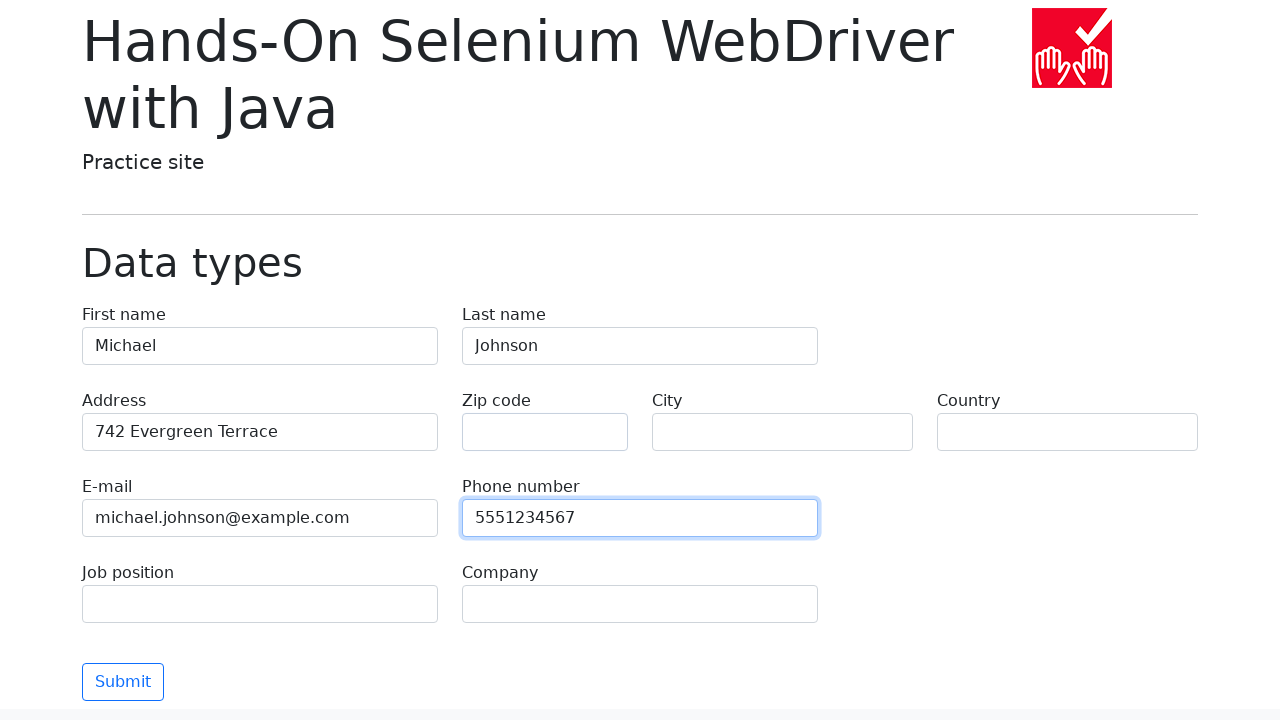

Filled city field with 'Springfield' on input[name="city"]
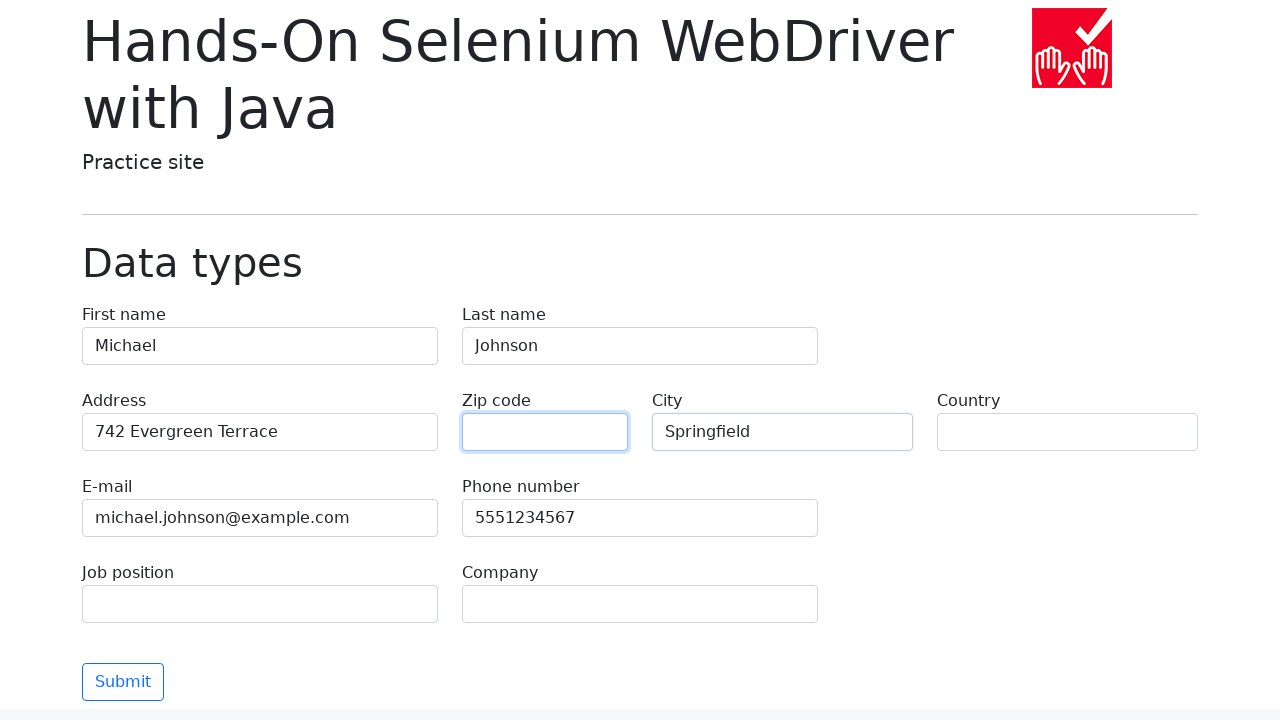

Filled country field with 'United States' on input[name="country"]
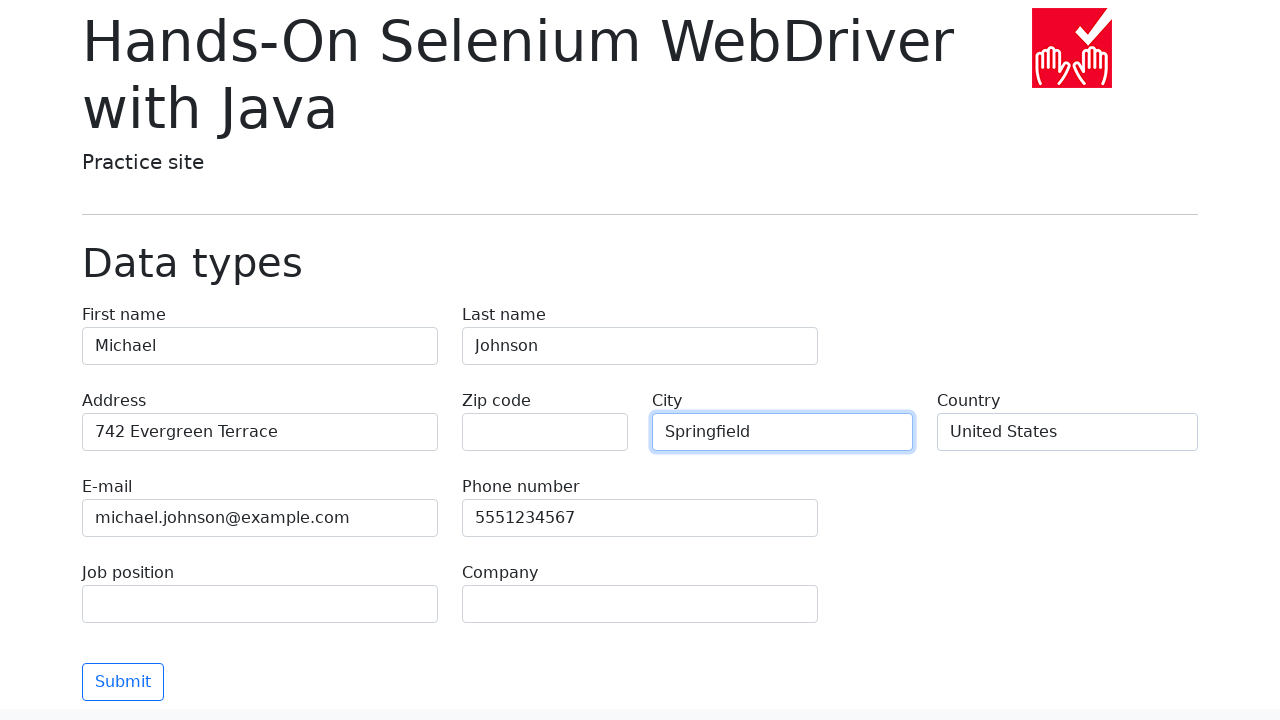

Filled job position field with 'Software Engineer' on input[name="job-position"]
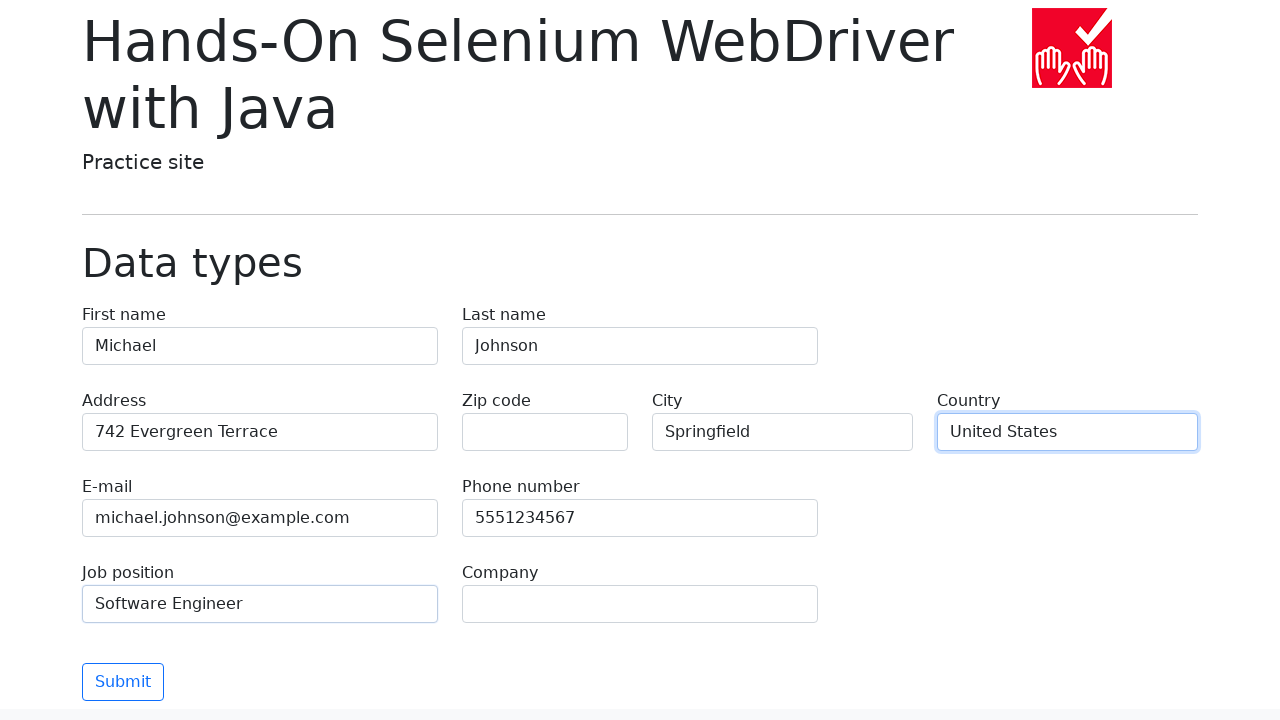

Filled company field with 'Tech Solutions Inc' on input[name="company"]
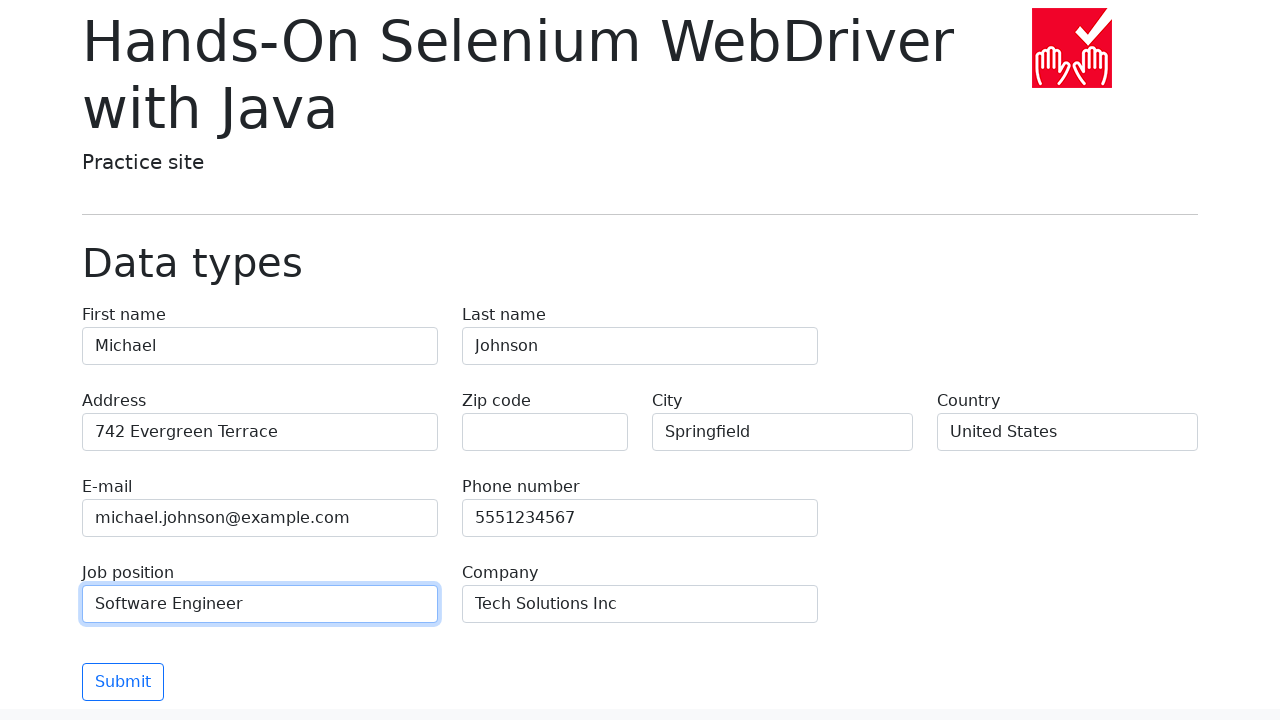

Scrolled submit button into view
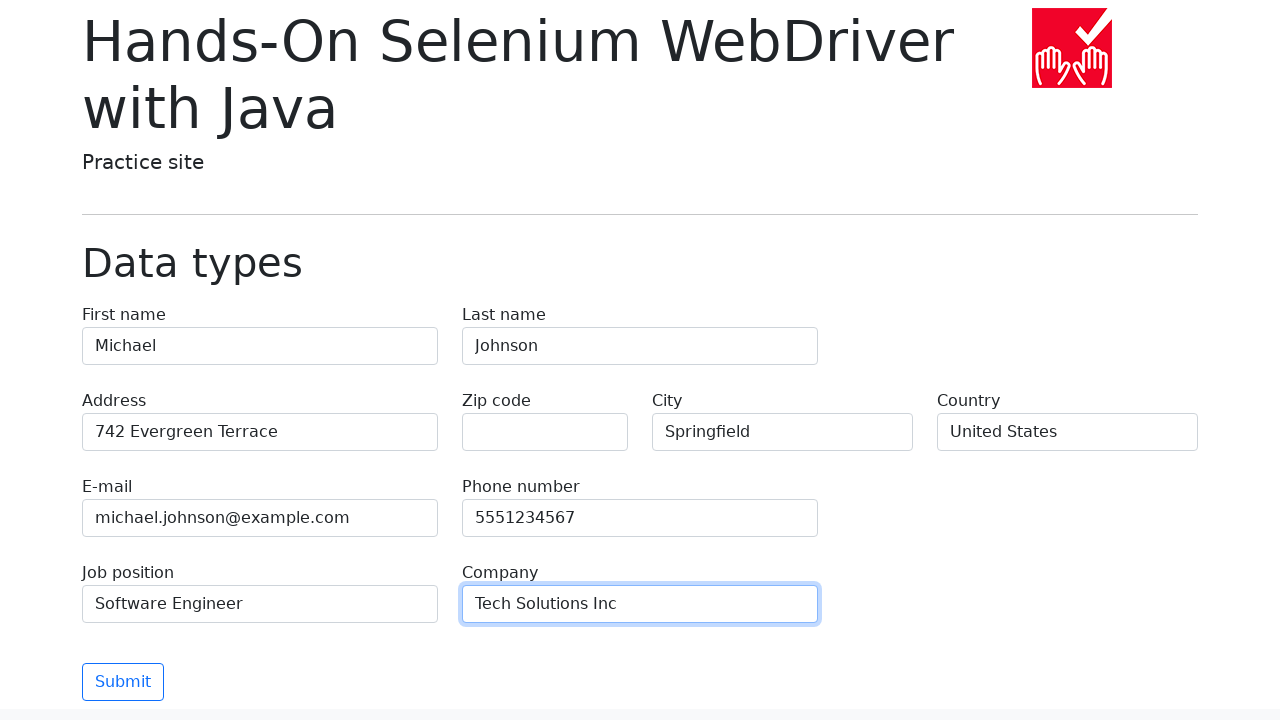

Clicked submit button to submit form at (123, 682) on button.btn
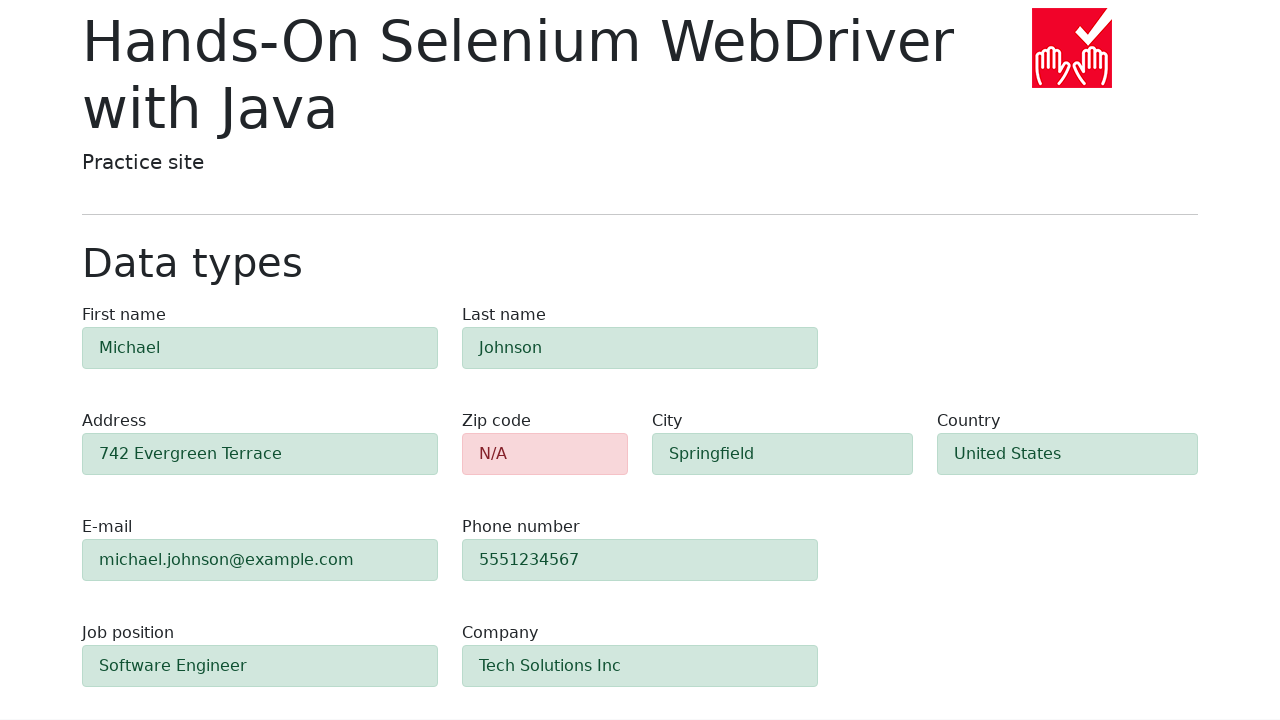

Form submitted and zip code validation field appeared
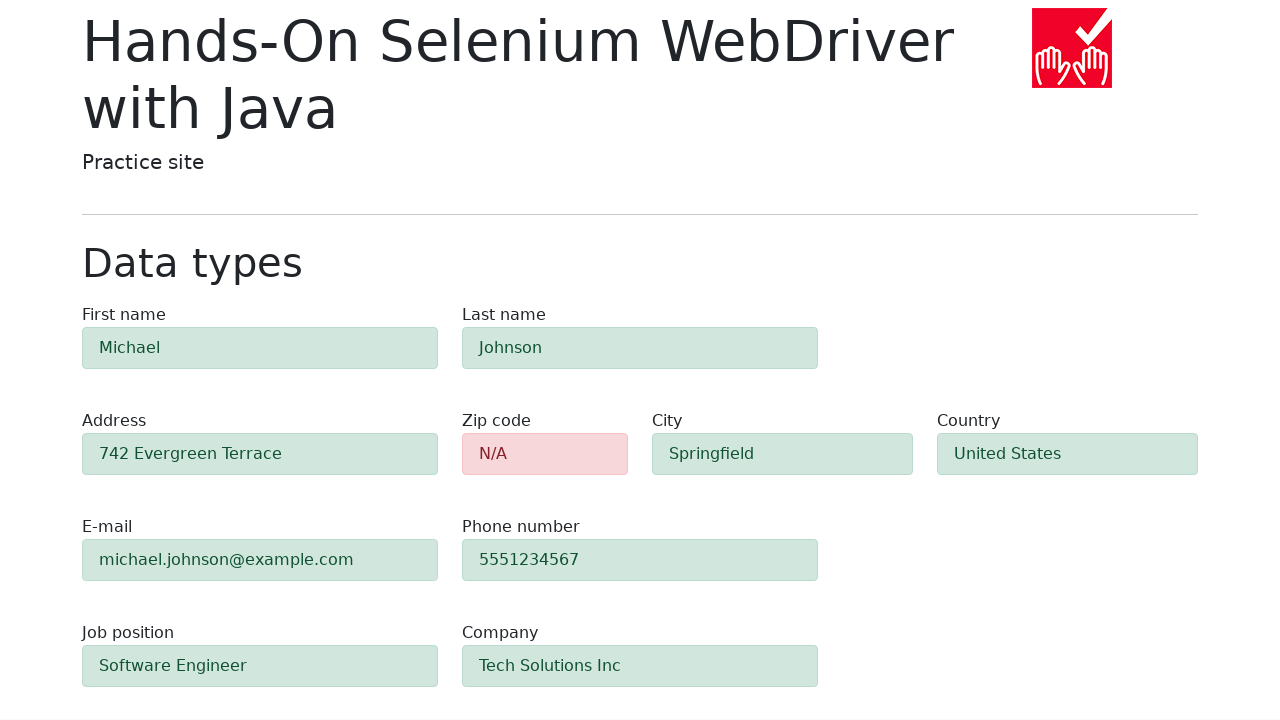

Verified first name field is present after submission with validation results visible
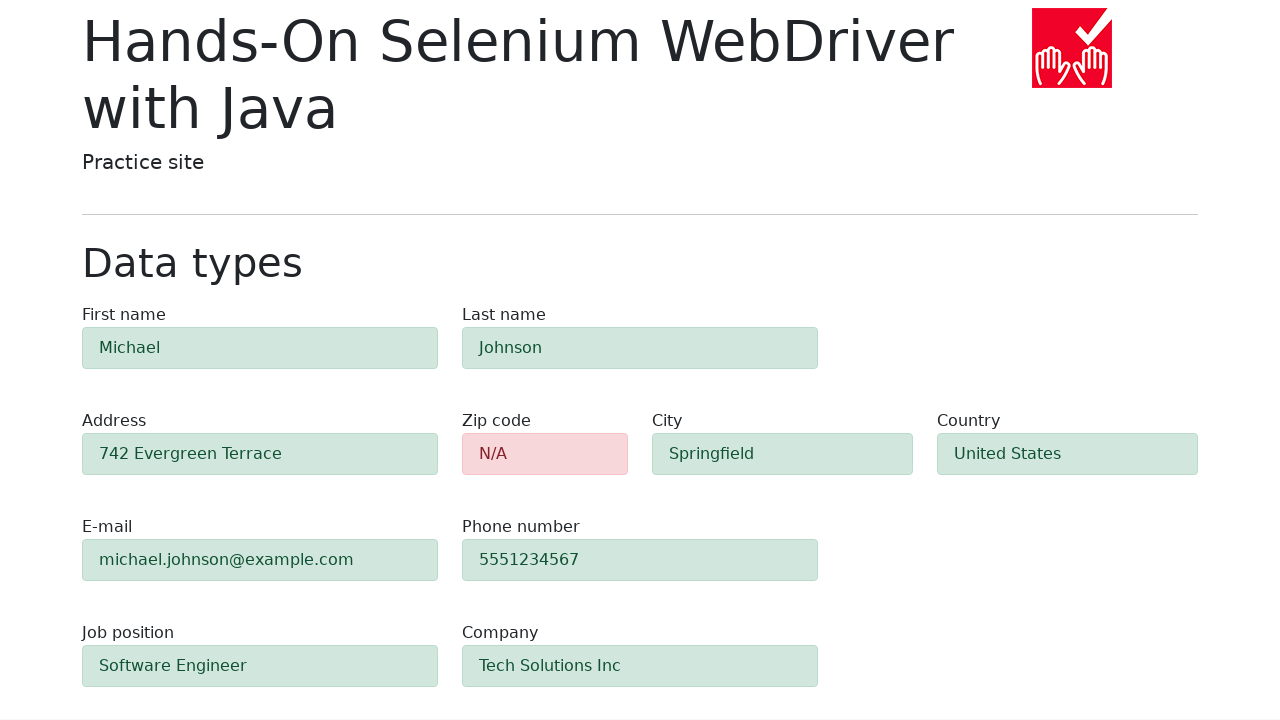

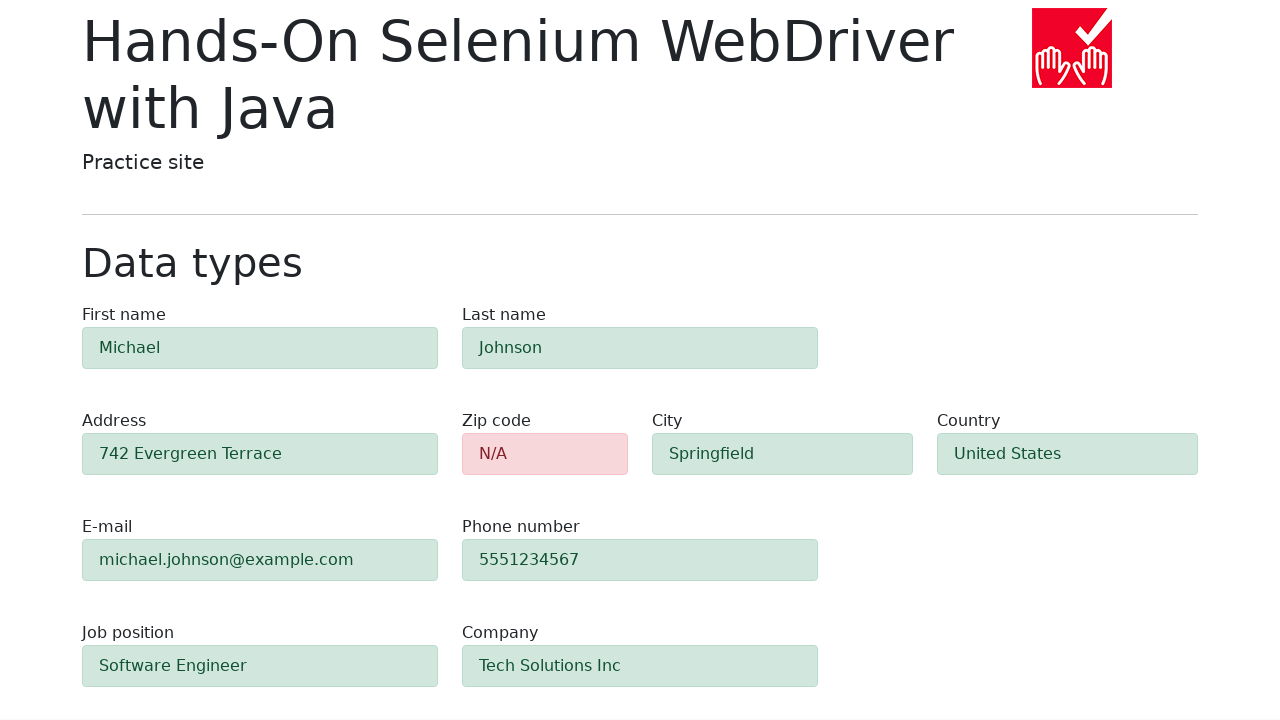